Tests drag and drop functionality by dragging an element from source to target on the jQueryUI demo page

Starting URL: http://jqueryui.com/resources/demos/droppable/default.html

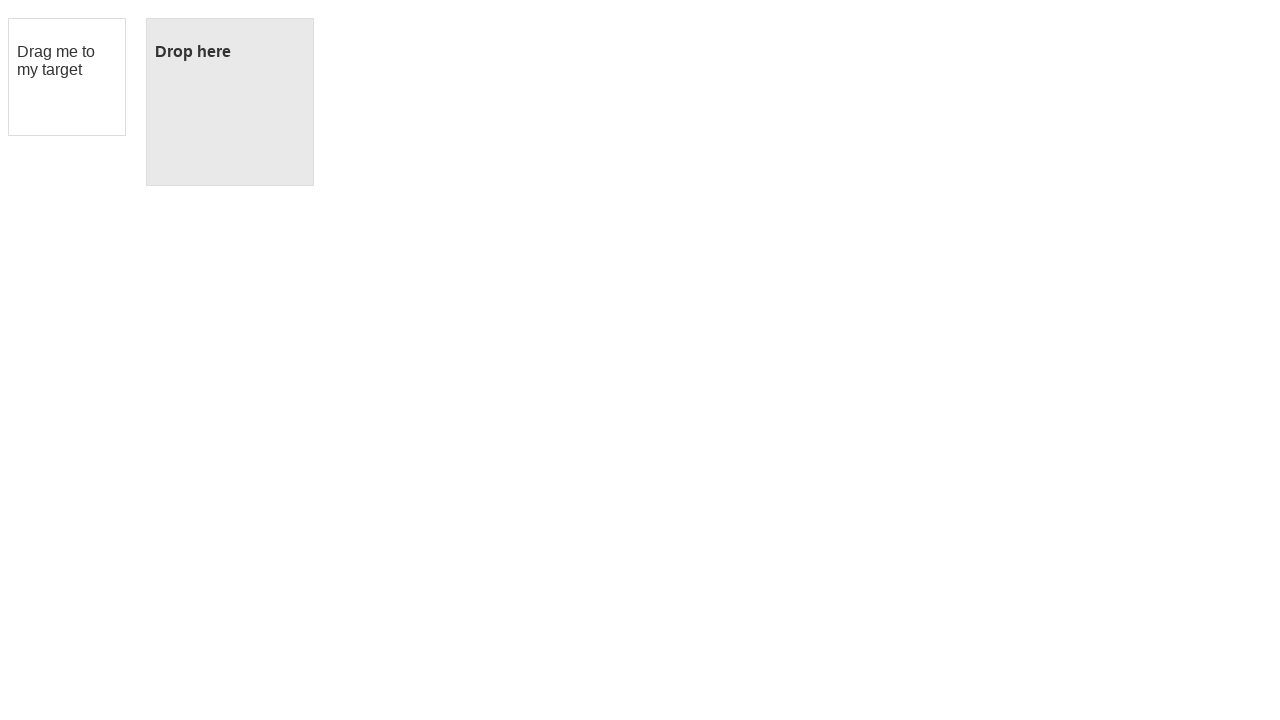

Navigated to jQueryUI droppable demo page
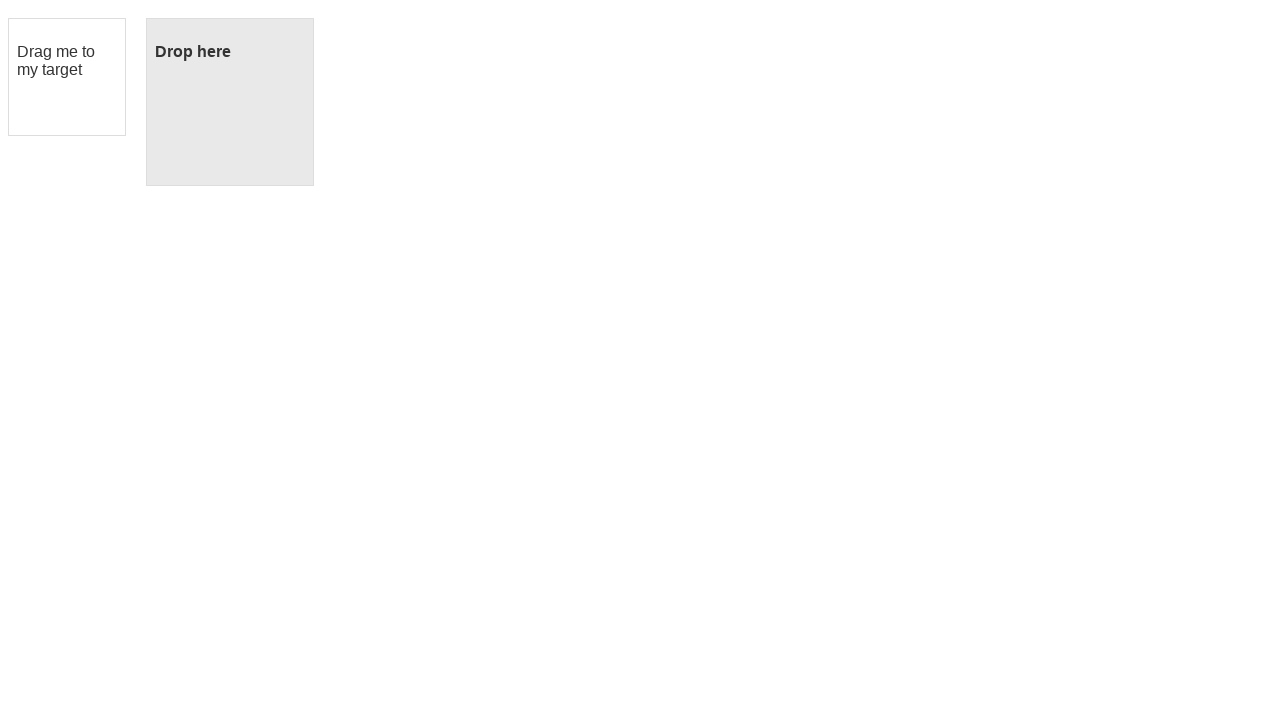

Located draggable source element
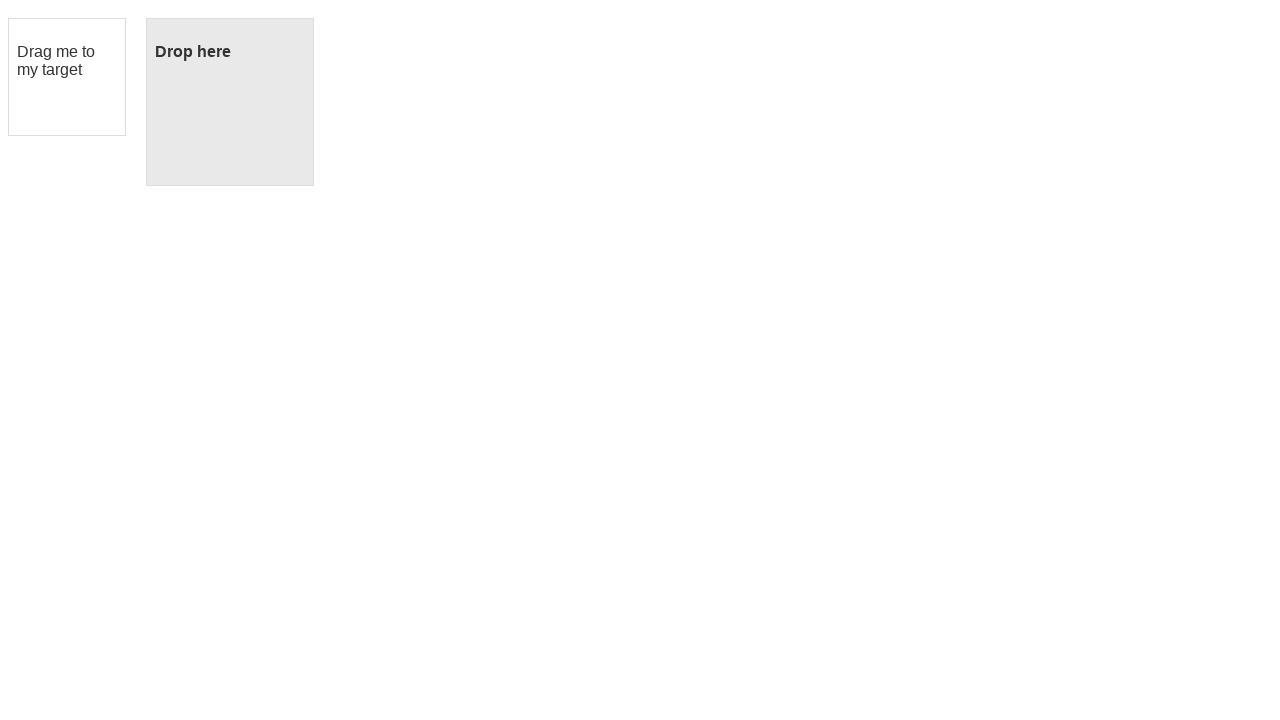

Located droppable target element
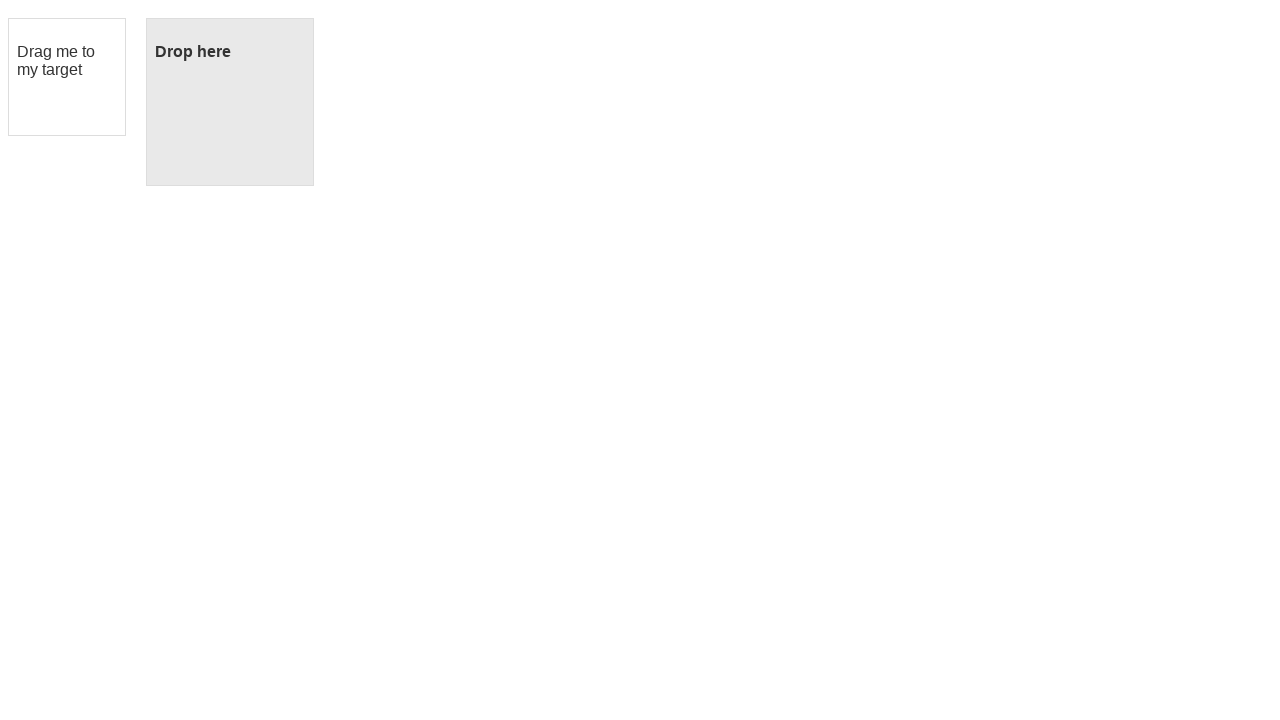

Dragged draggable element to droppable target at (230, 102)
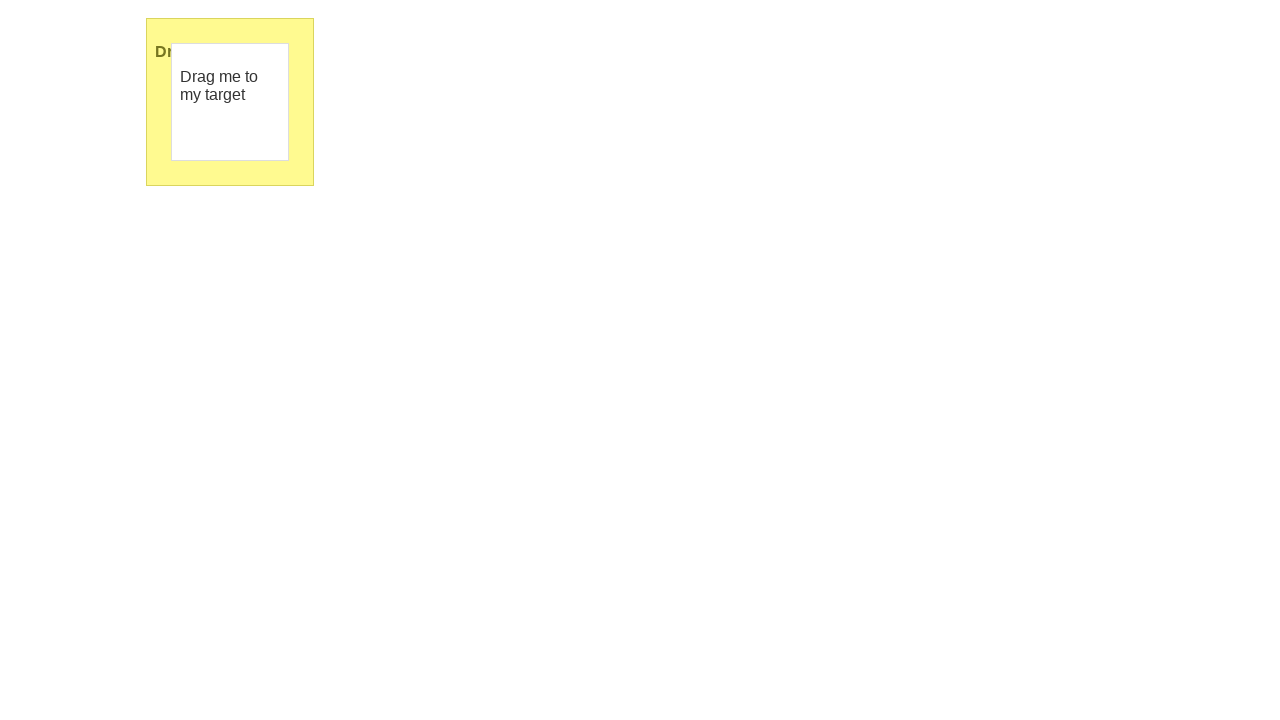

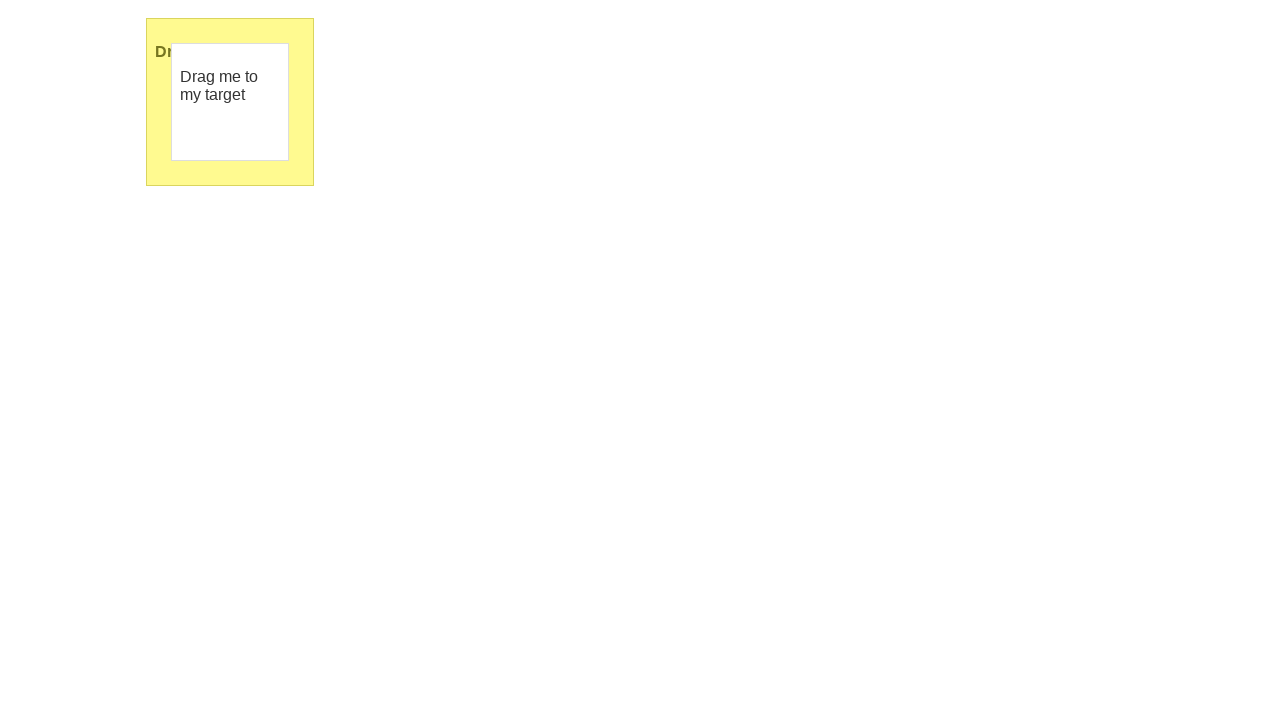